Tests handling a prompt alert by clicking the prompt button, entering text, and accepting the alert

Starting URL: https://testautomationpractice.blogspot.com/

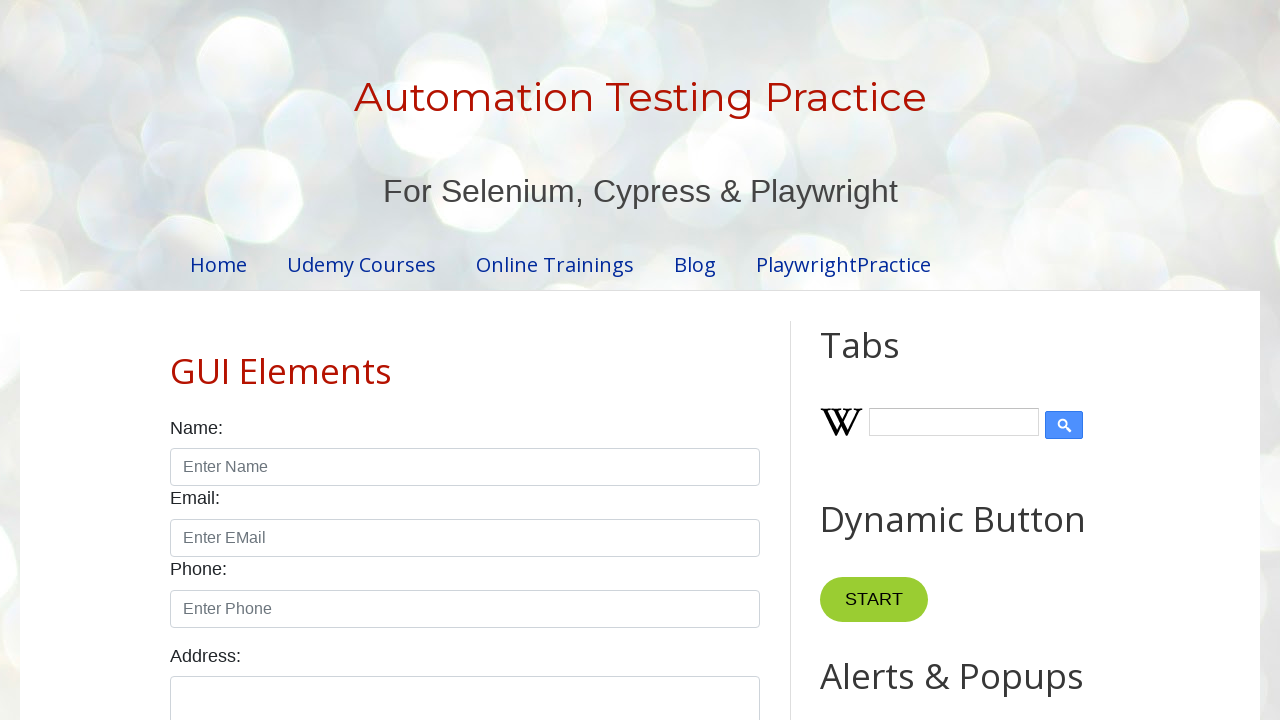

Set up dialog handler to accept prompt with 'John Cena'
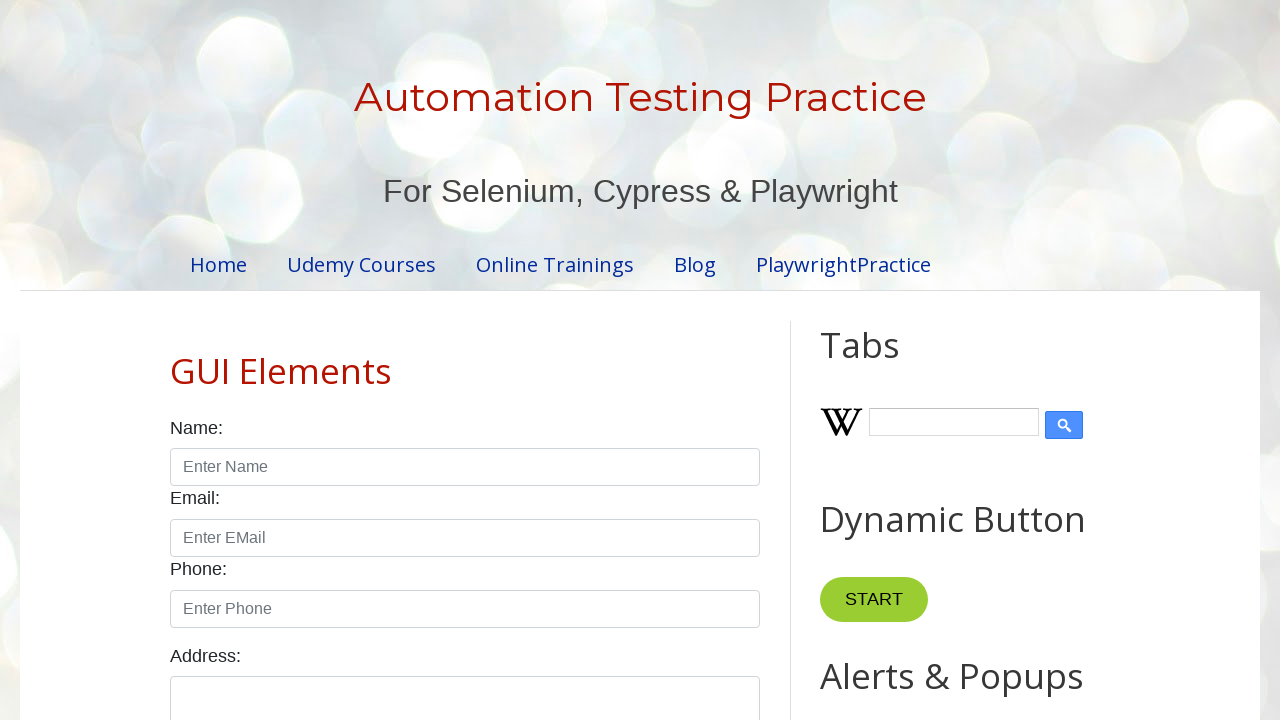

Clicked the prompt button to trigger prompt alert at (890, 360) on xpath=//button[@id='promptBtn']
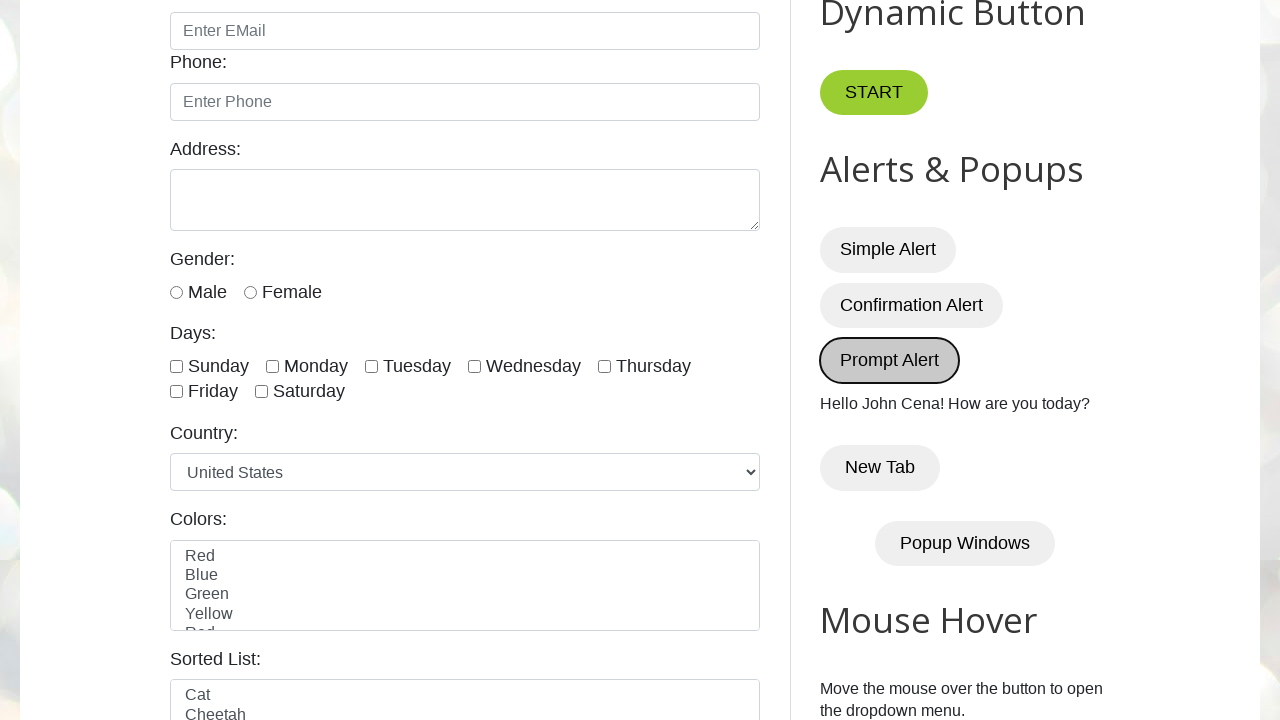

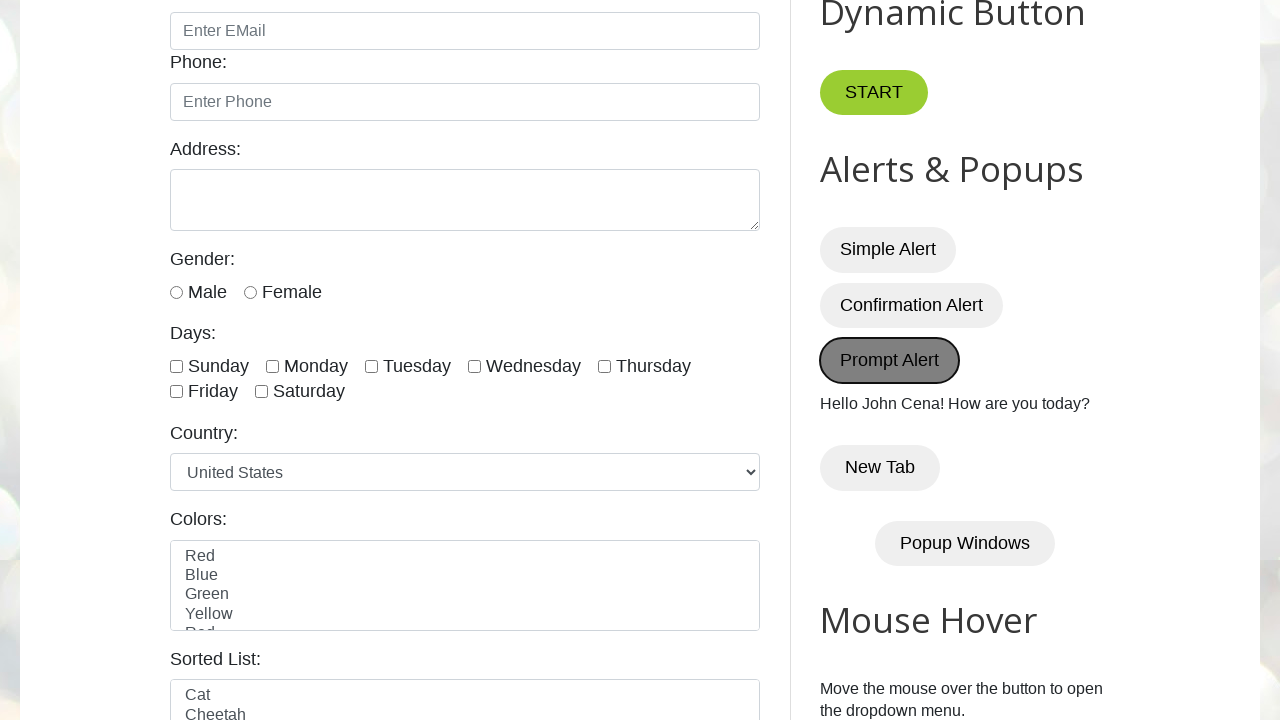